Tests dynamic loading functionality by navigating to a page with hidden elements, triggering the loading process, and waiting for content to appear

Starting URL: https://the-internet.herokuapp.com/

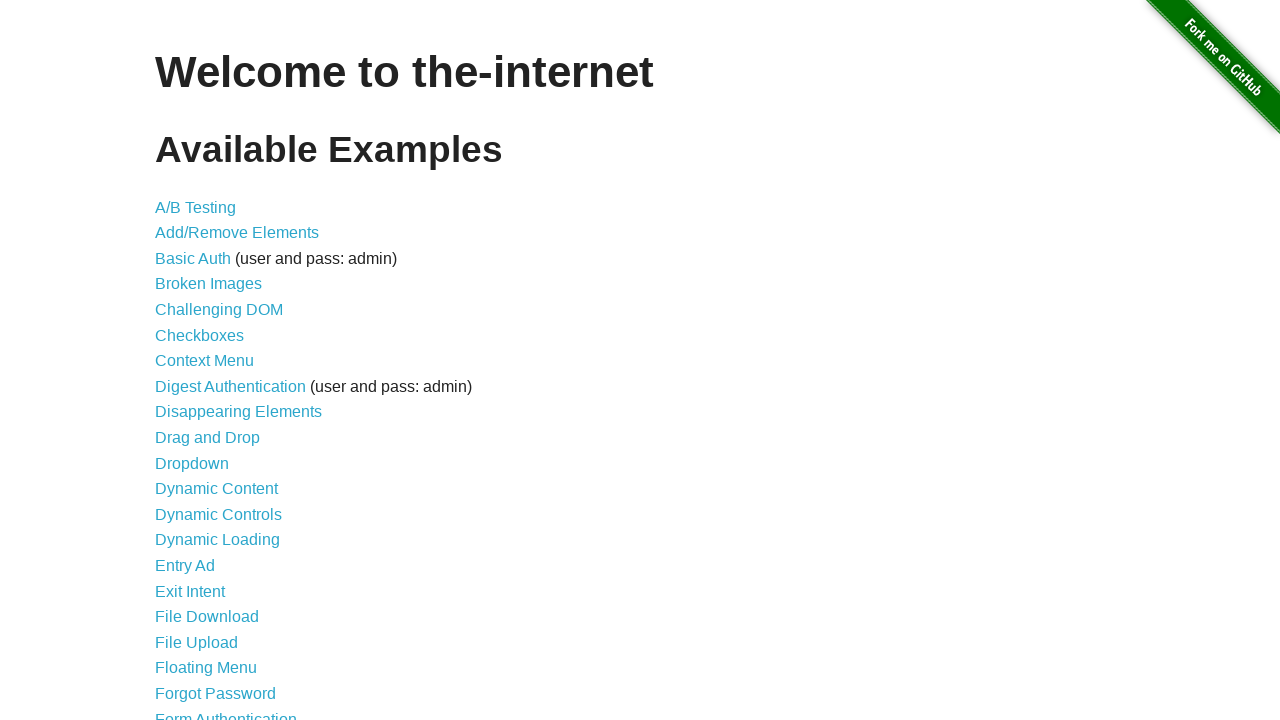

Clicked on Dynamic Loading link at (218, 540) on xpath=//a[normalize-space()='Dynamic Loading']
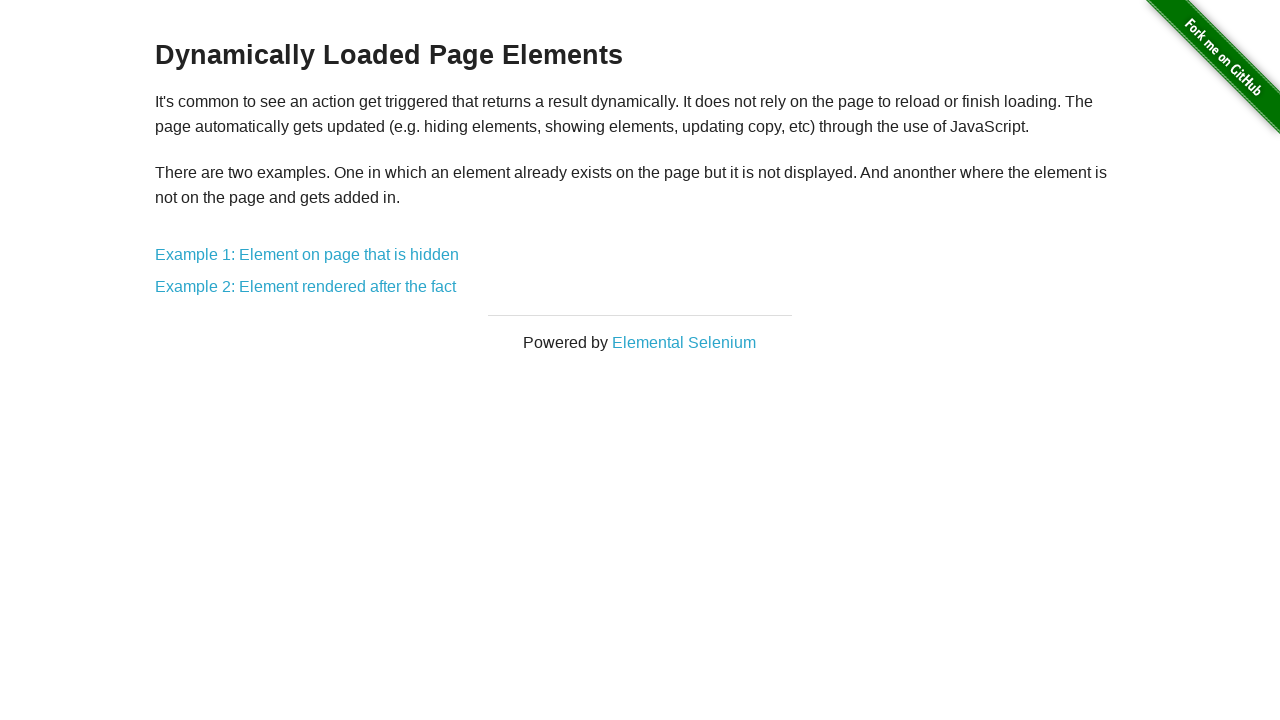

Clicked on Example 1: Element on page that is hidden at (307, 255) on xpath=//a[normalize-space()='Example 1: Element on page that is hidden']
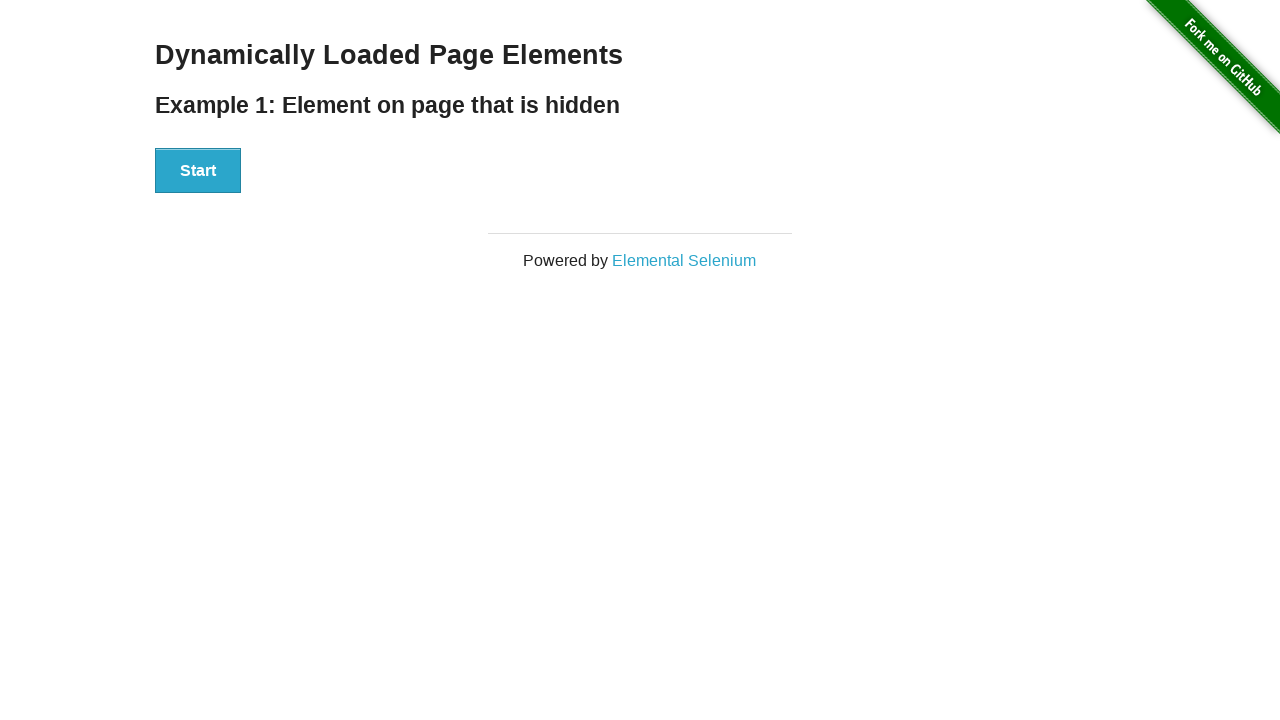

Clicked Start button to trigger loading at (198, 171) on xpath=//button[normalize-space()='Start']
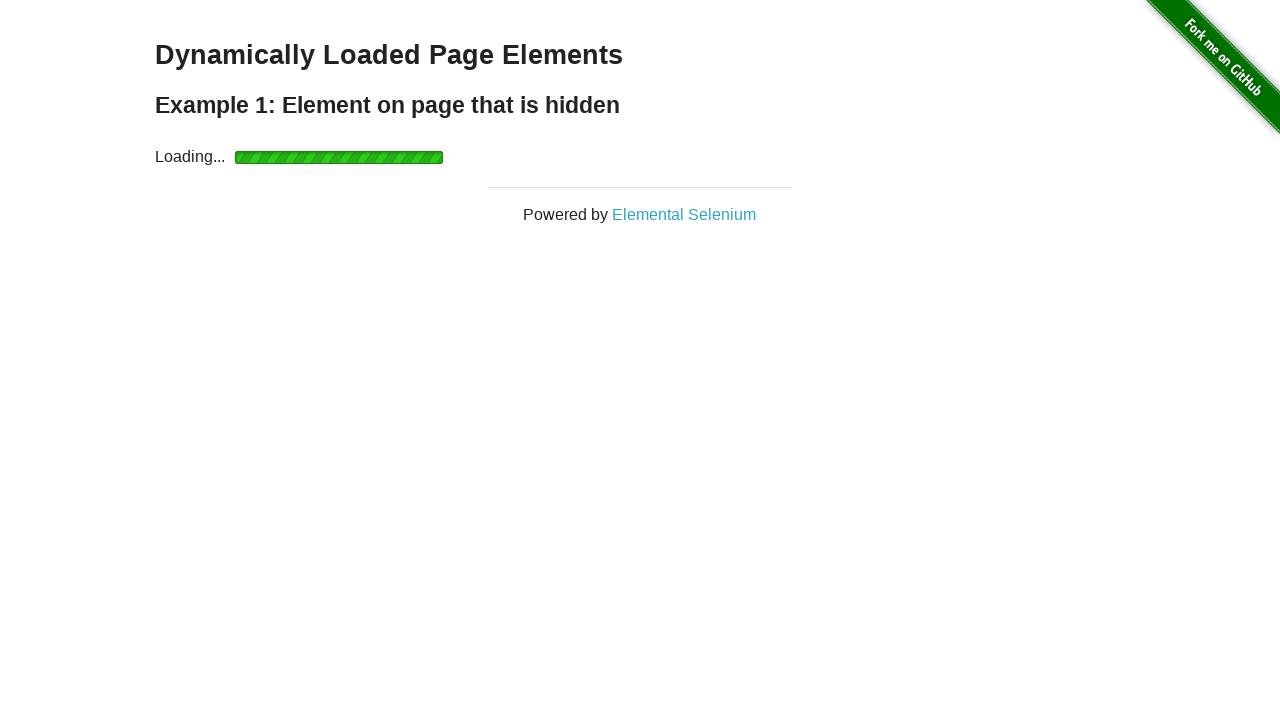

Loading indicator disappeared
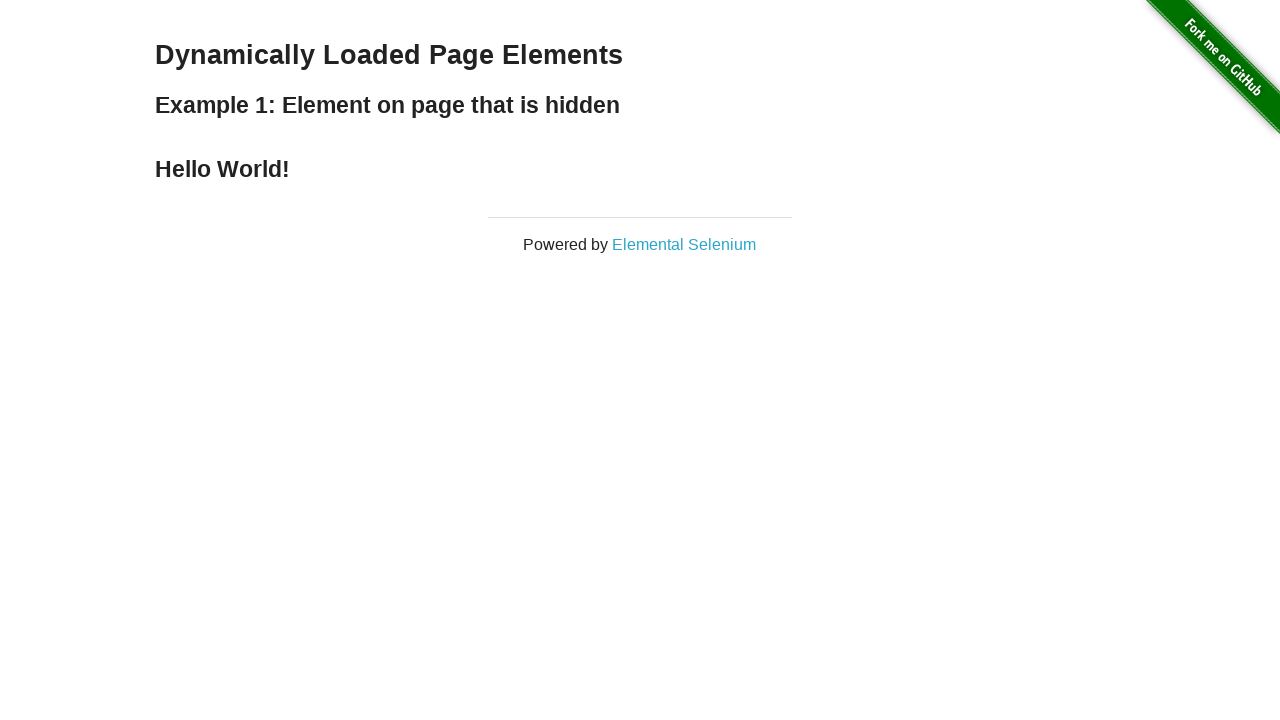

Hidden element 'Hello World!' is now visible
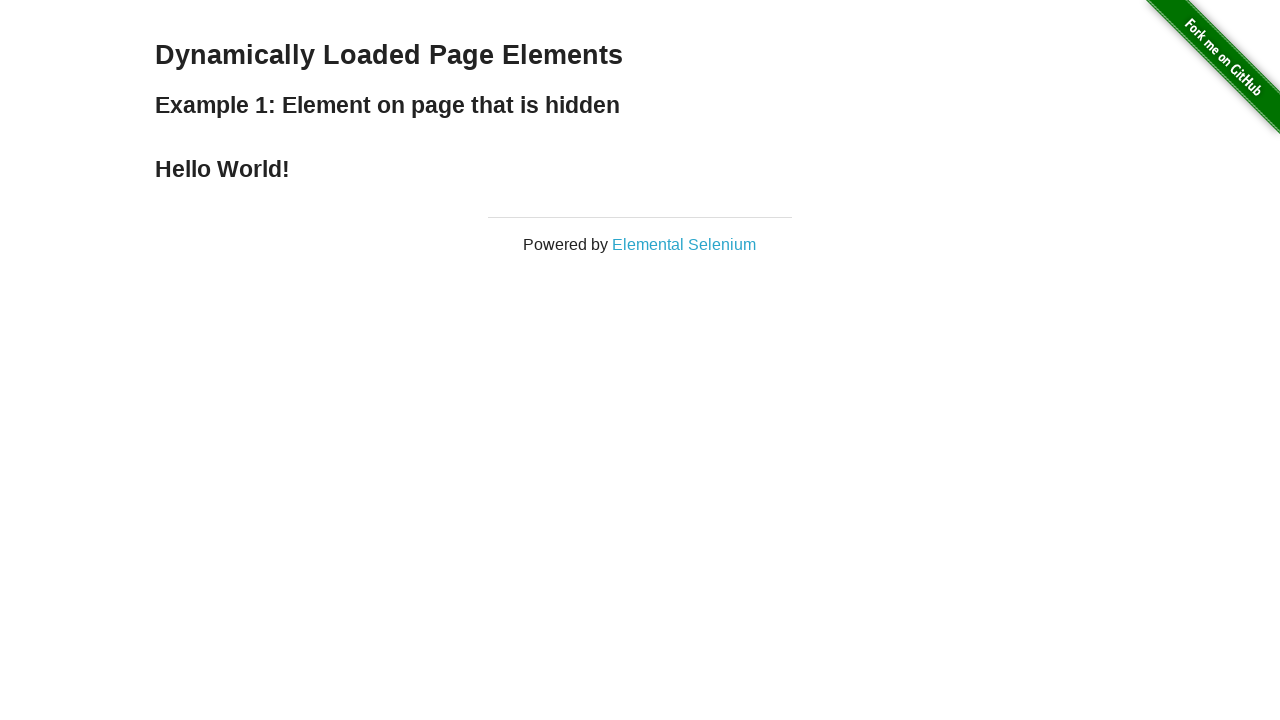

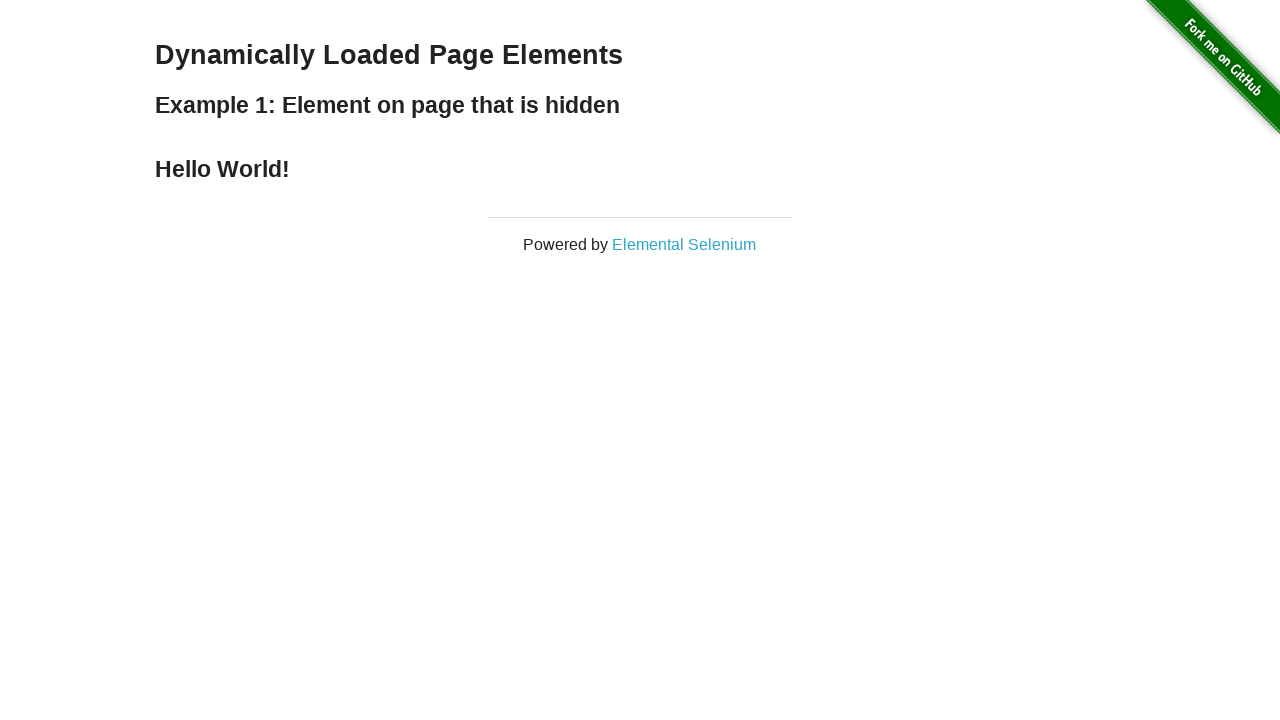